Tests handling of JavaScript alert by clicking a button that triggers an alert, accepting it, and verifying the result message

Starting URL: https://automationfc.github.io/basic-form/index.html

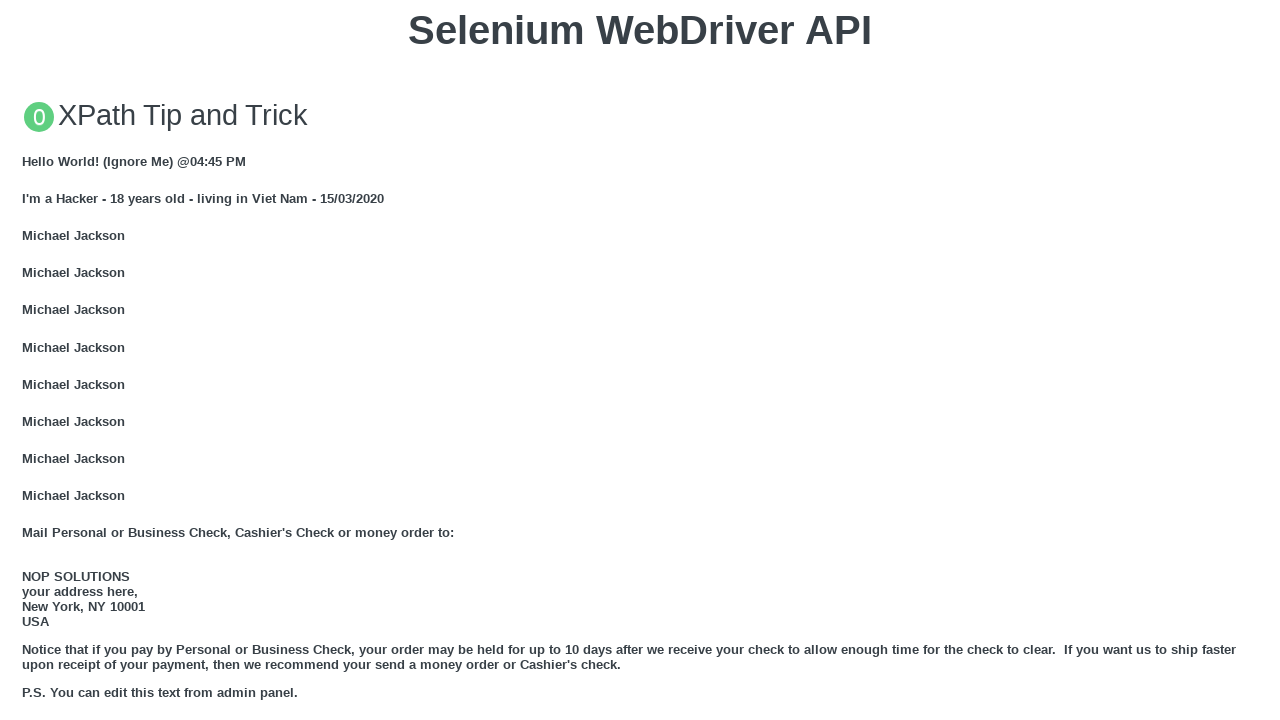

Set up dialog handler to automatically accept alerts
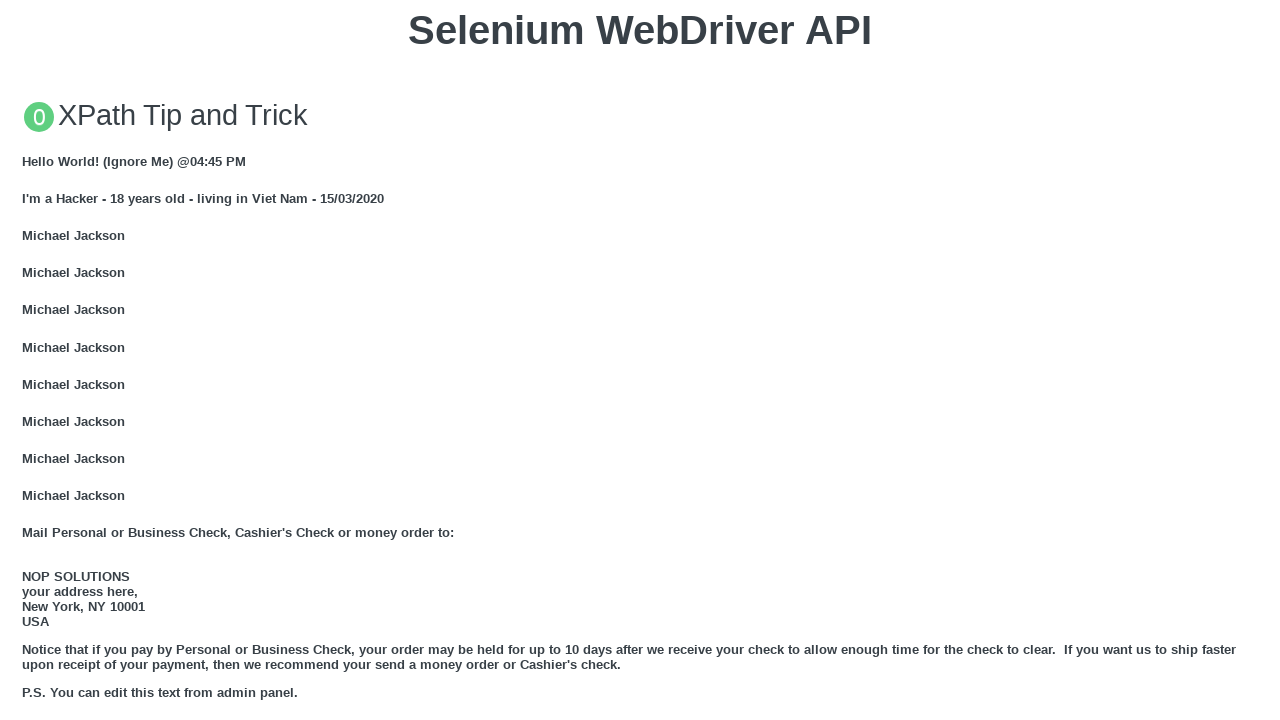

Clicked button to trigger JavaScript alert at (640, 360) on xpath=//button[@onclick='jsAlert()']
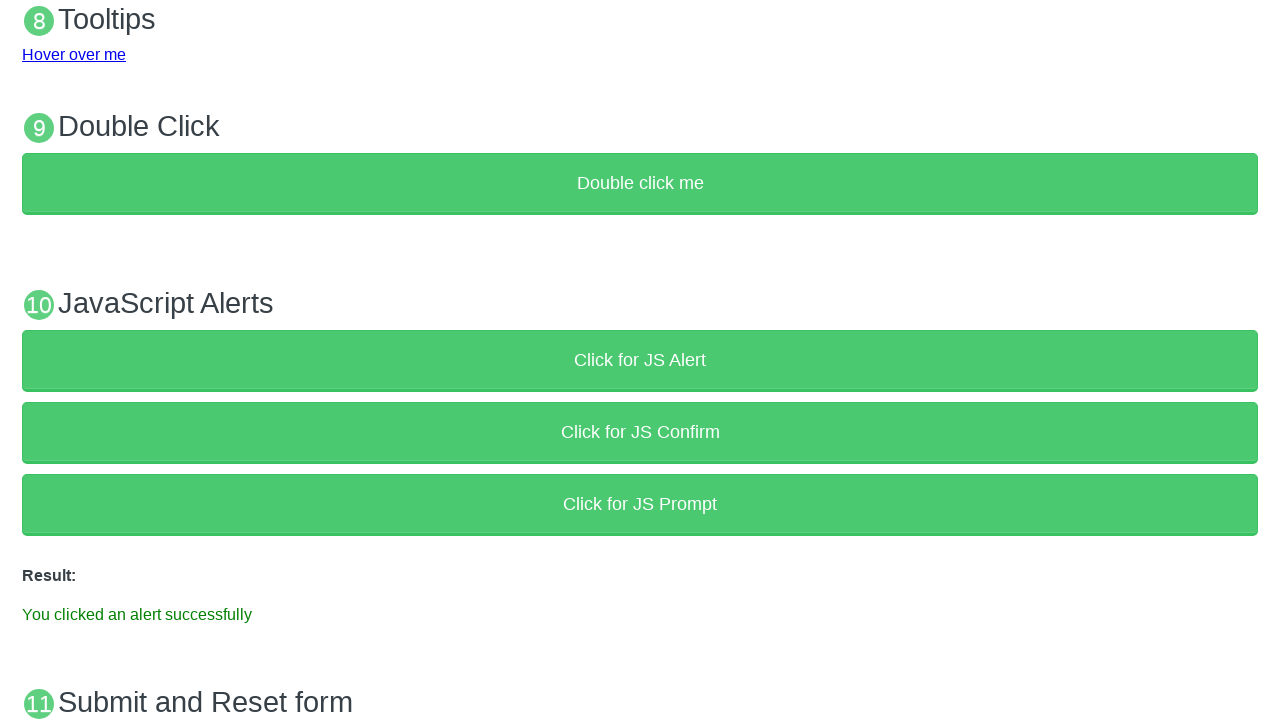

Alert was accepted and result message appeared
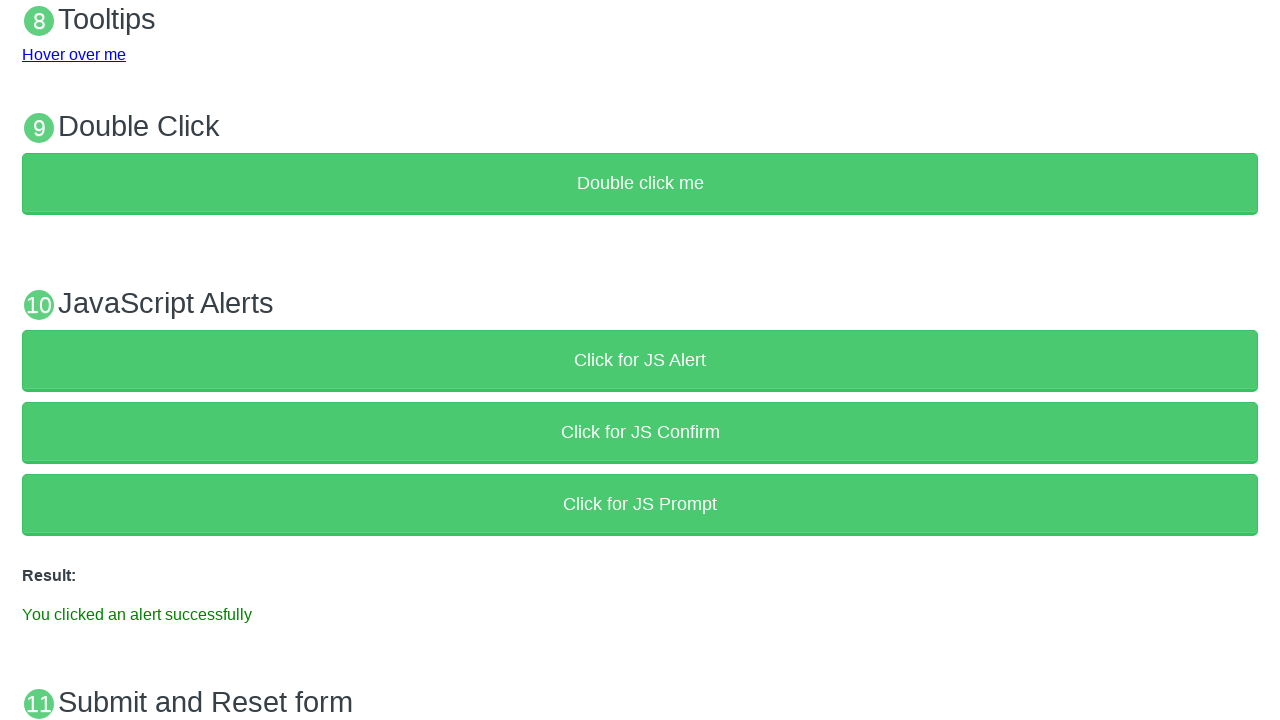

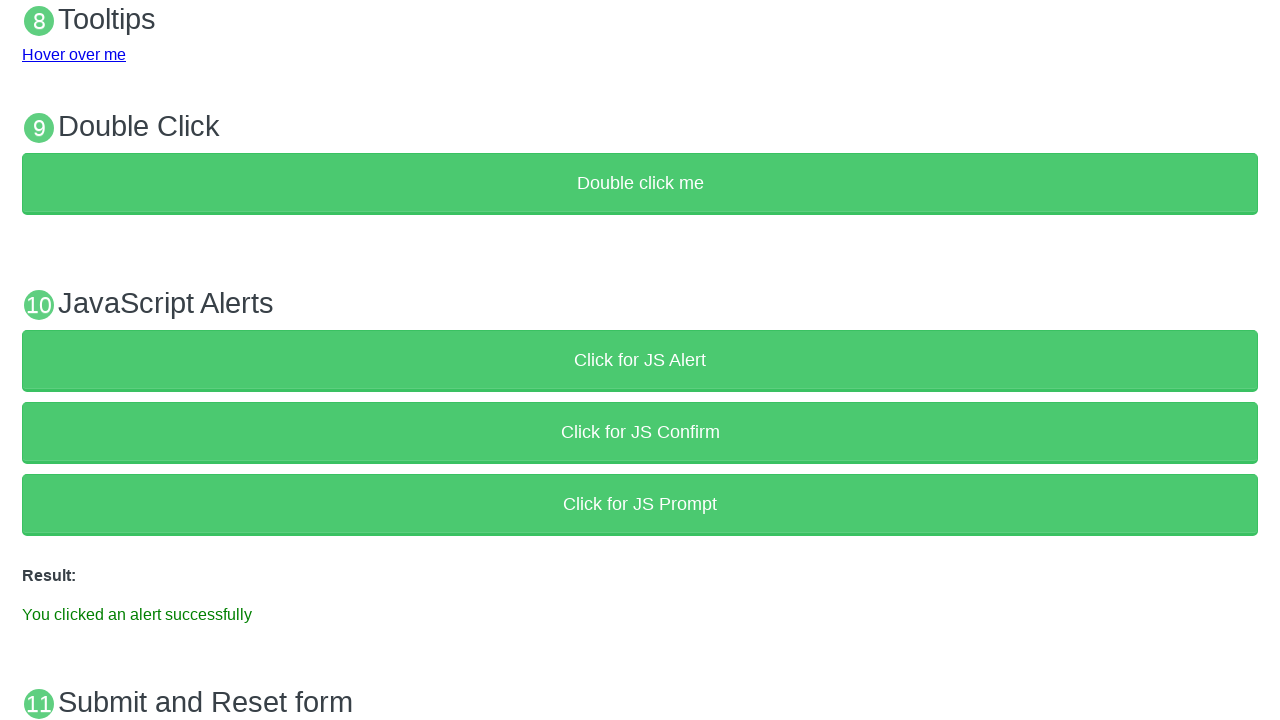